Tests handling of a JavaScript prompt dialog by clicking a button, entering text into the prompt, and accepting it

Starting URL: https://the-internet.herokuapp.com/javascript_alerts

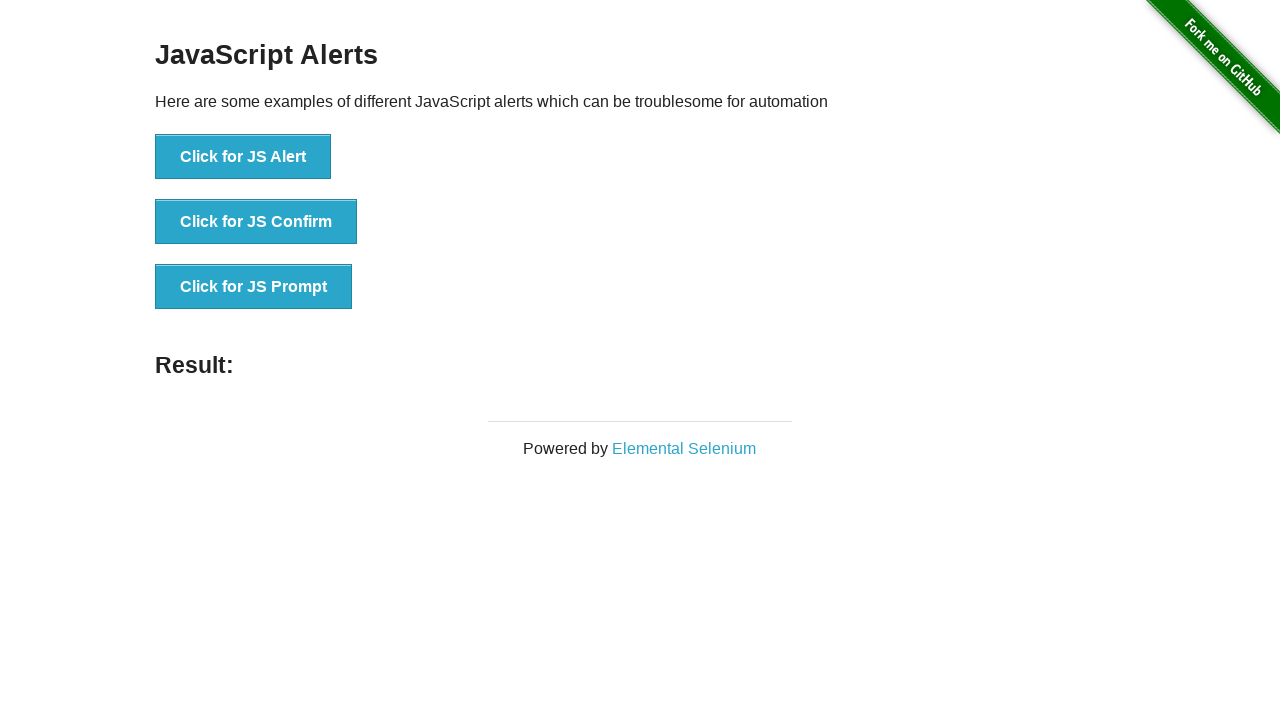

Set up dialog handler to accept prompt with text 'Work is done!'
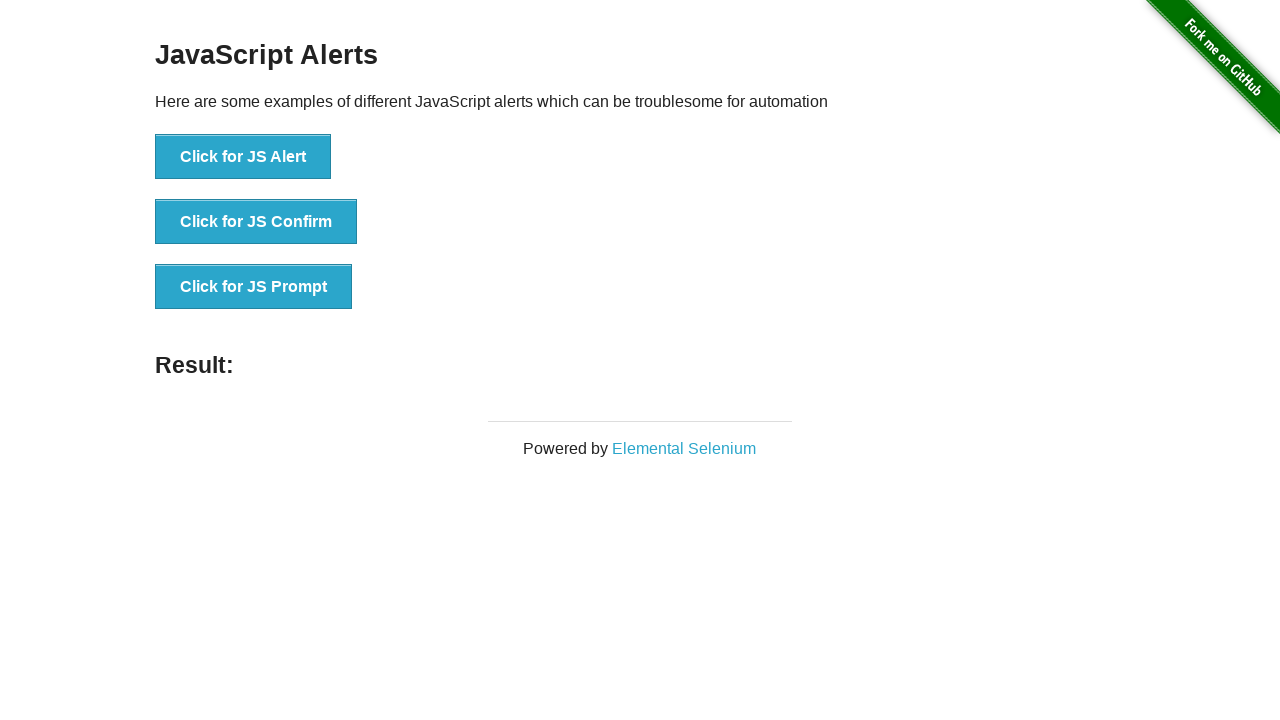

Clicked button to trigger JavaScript prompt dialog at (254, 287) on button[onclick='jsPrompt()']
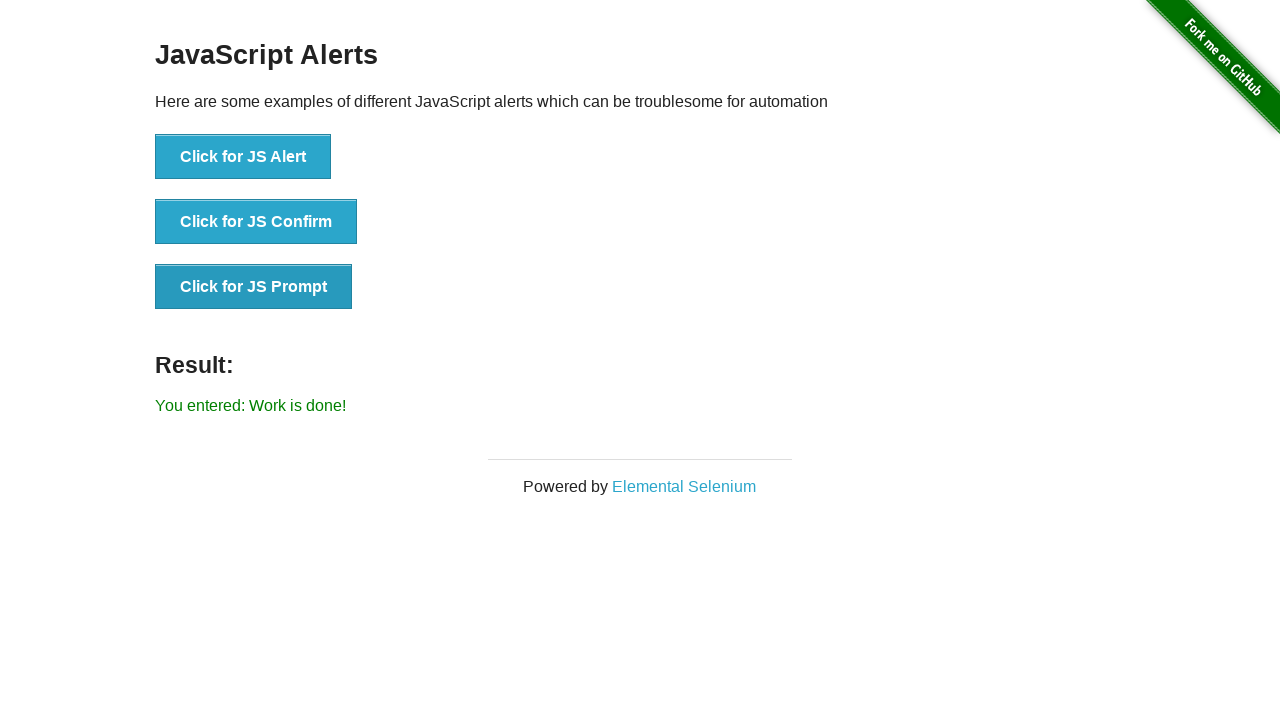

Verified result text displays 'You entered: Work is done!'
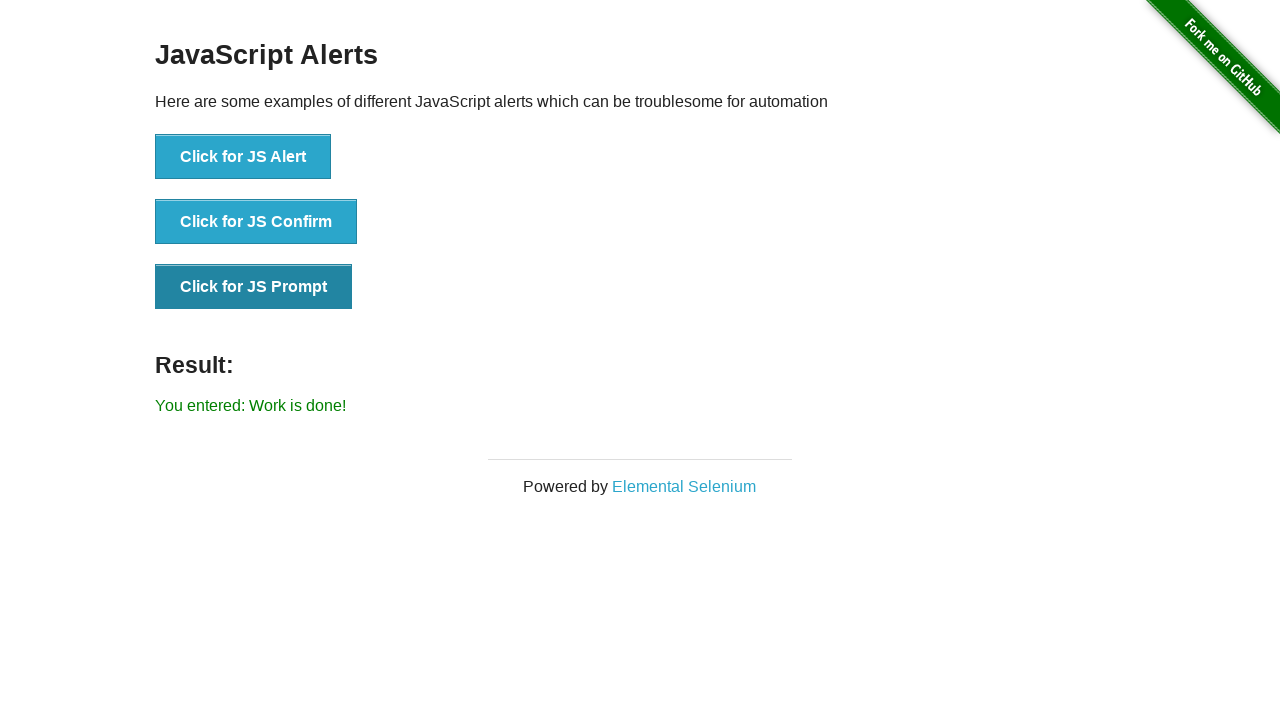

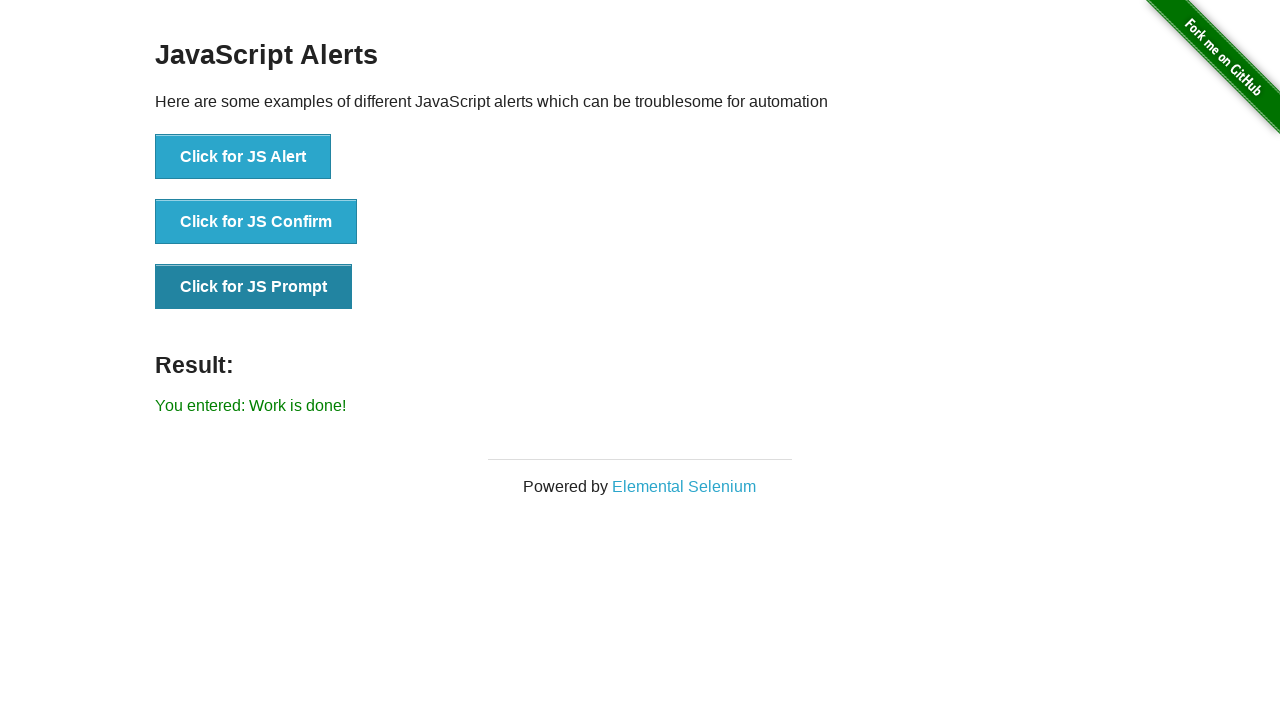